Tests login form validation when only password is provided without username, verifying the username required error message

Starting URL: https://www.saucedemo.com/

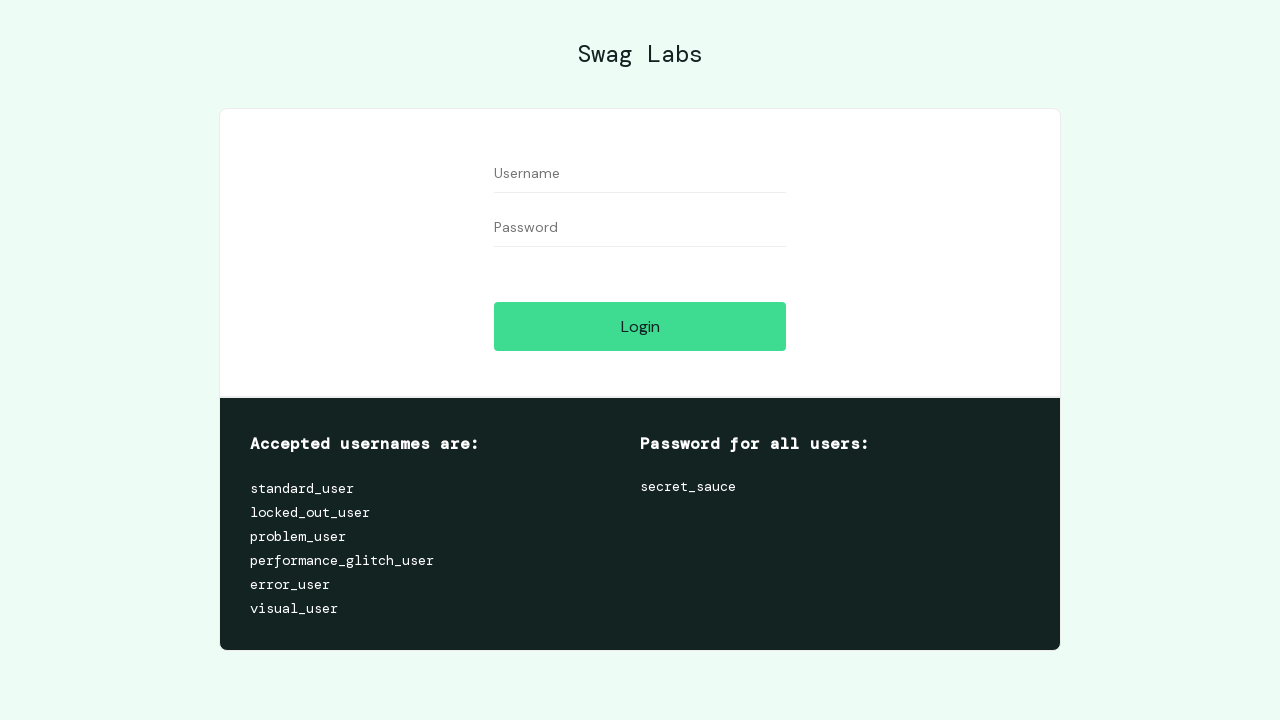

Left username field empty on #user-name
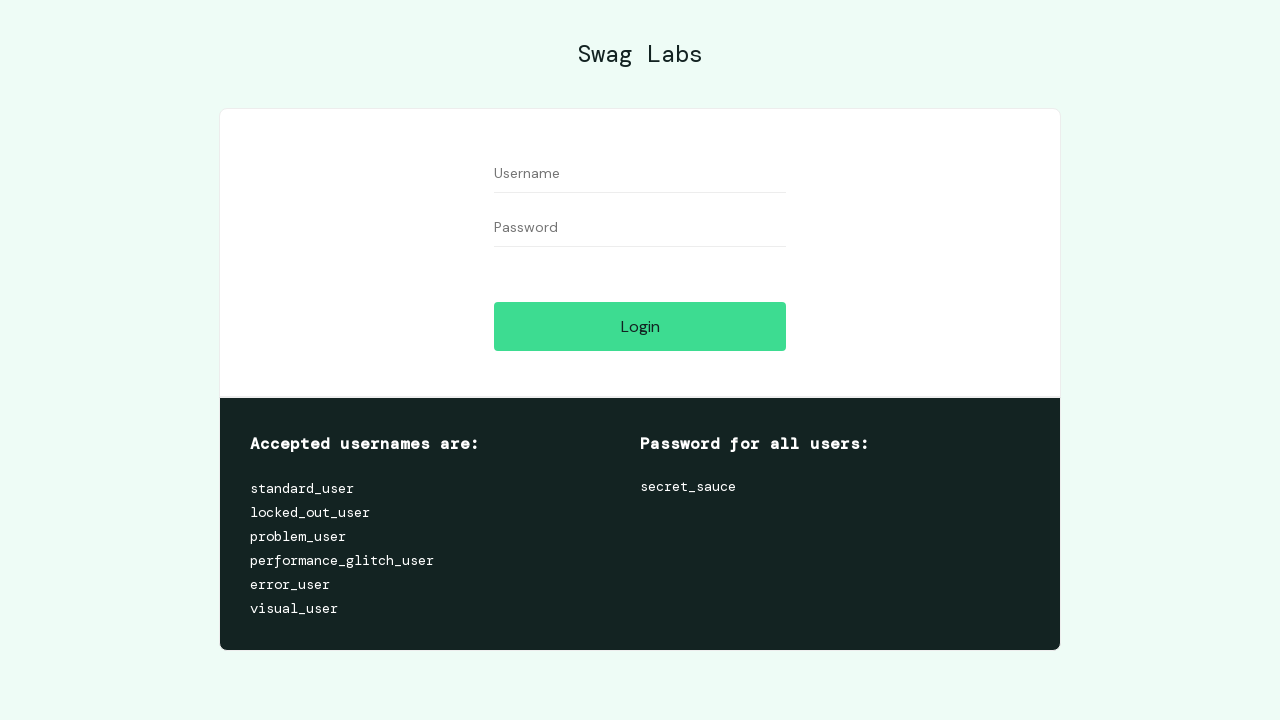

Filled password field with 'secret_sauce' on #password
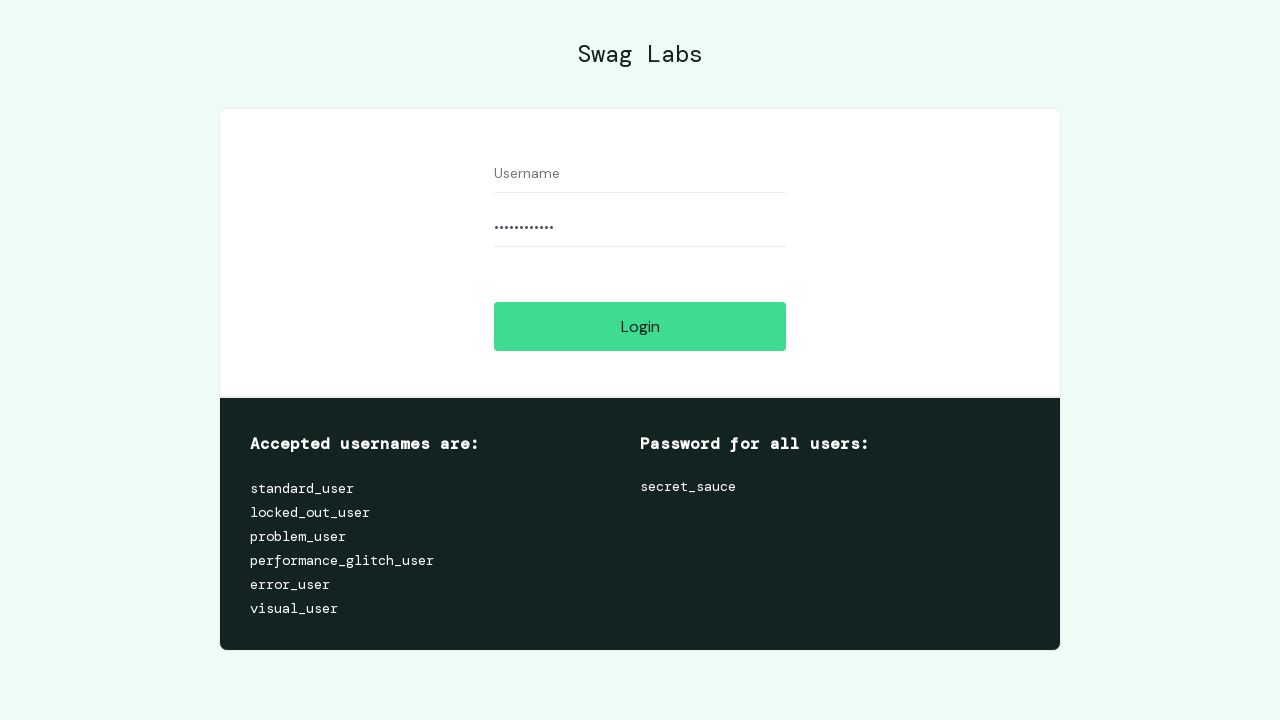

Clicked login button at (640, 326) on #login-button
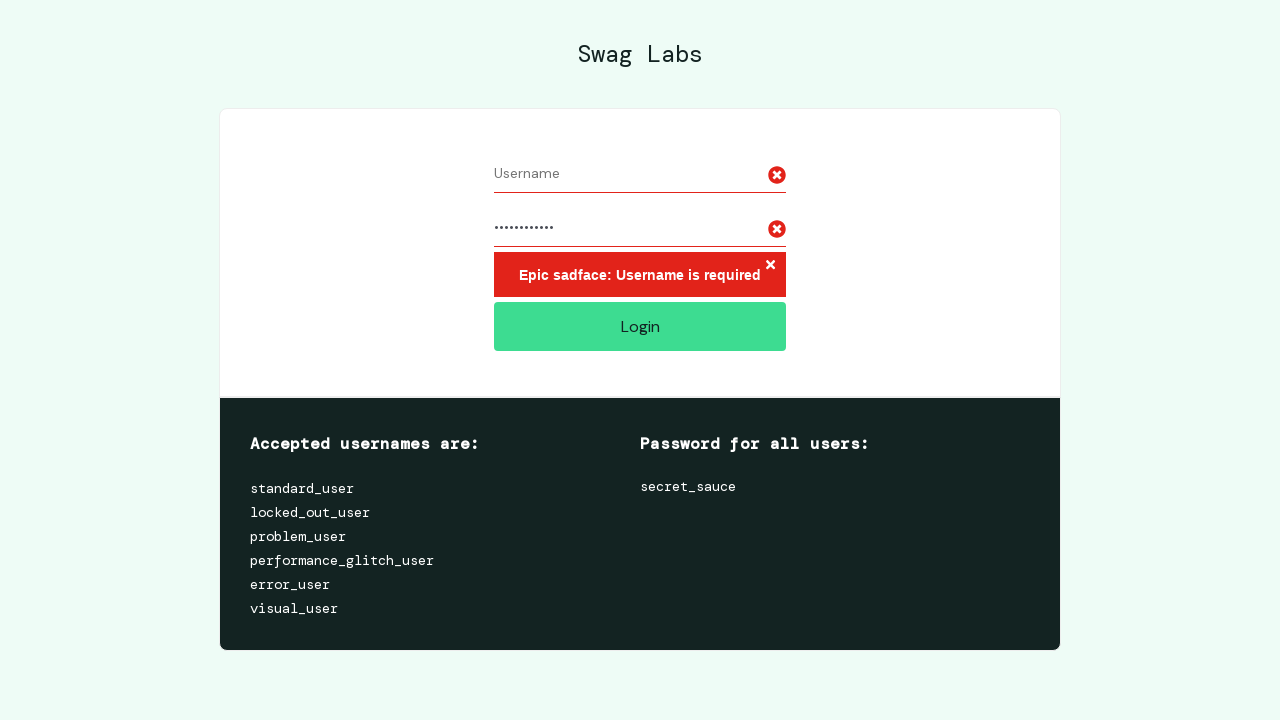

Error message container appeared
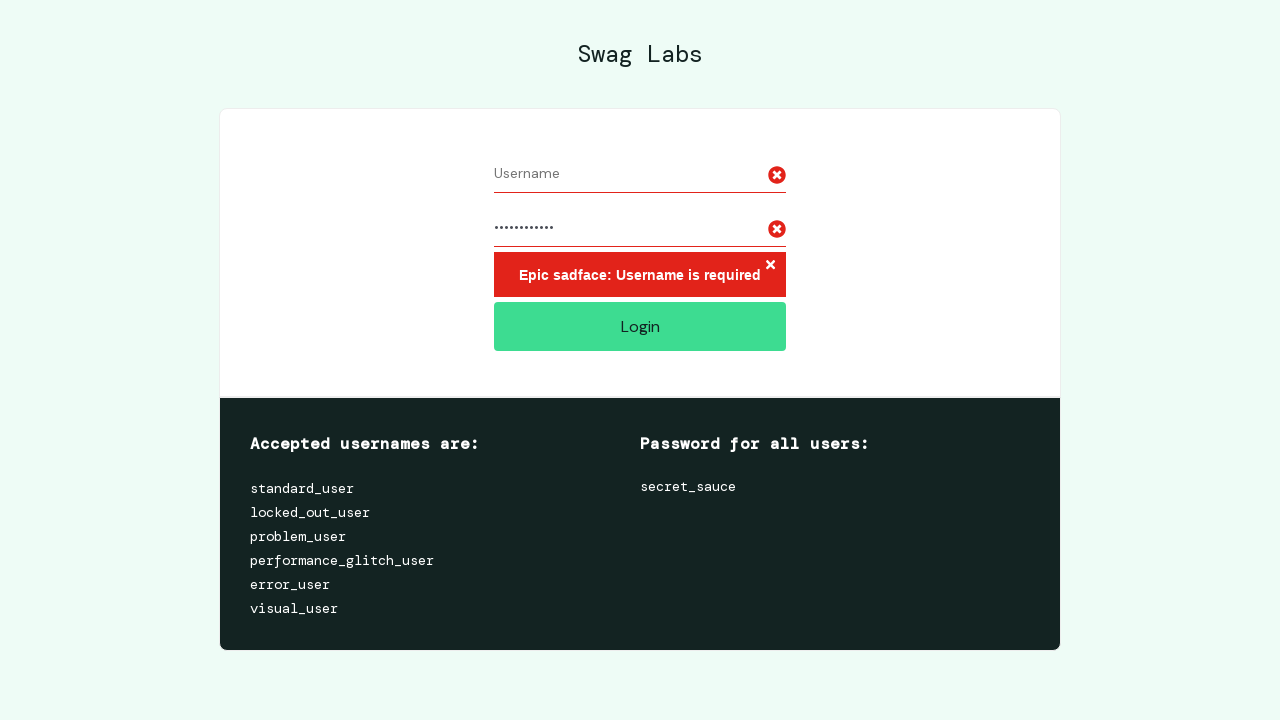

Verified 'Username is required' error message is displayed
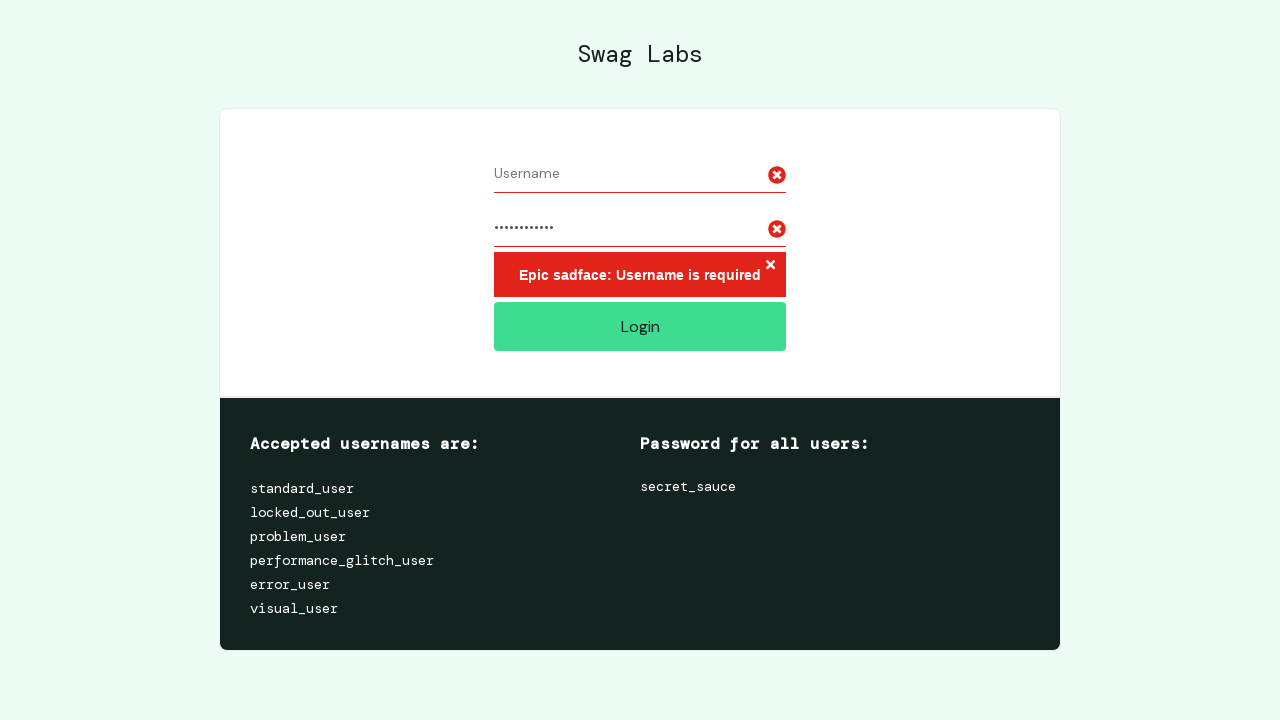

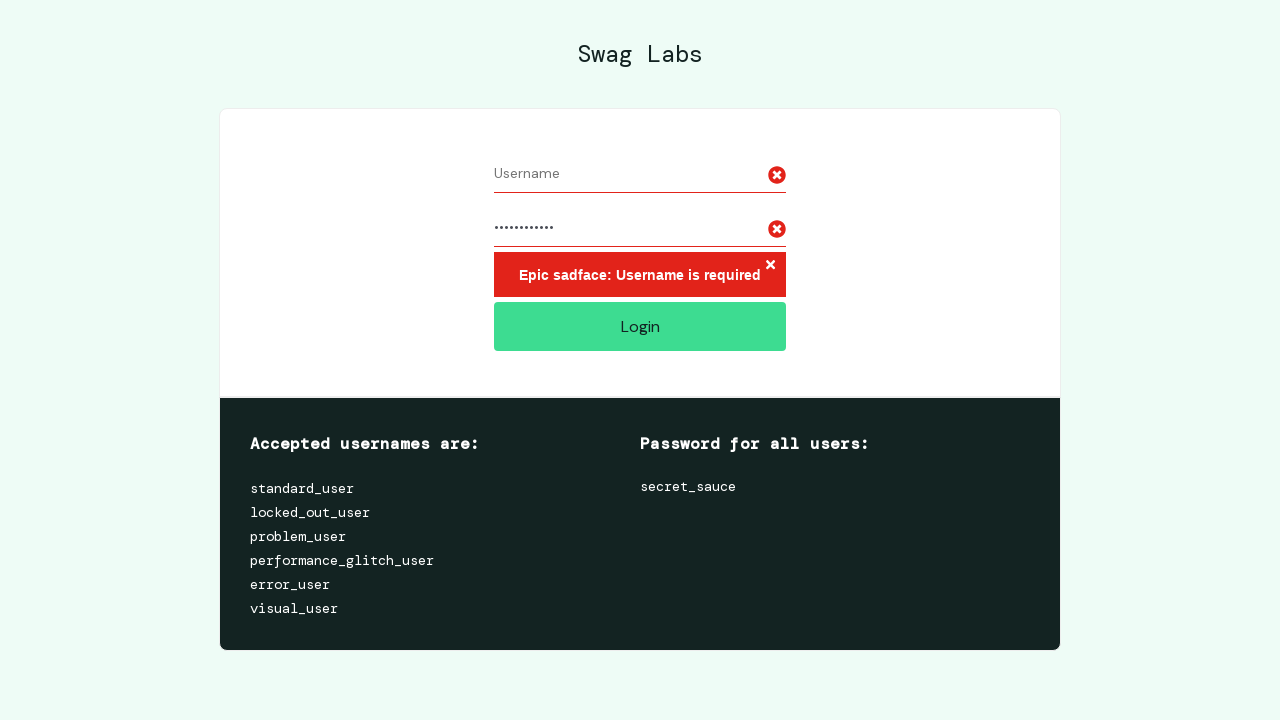